Tests click and hold functionality on a horizontal slider element

Starting URL: https://the-internet.herokuapp.com/horizontal_slider

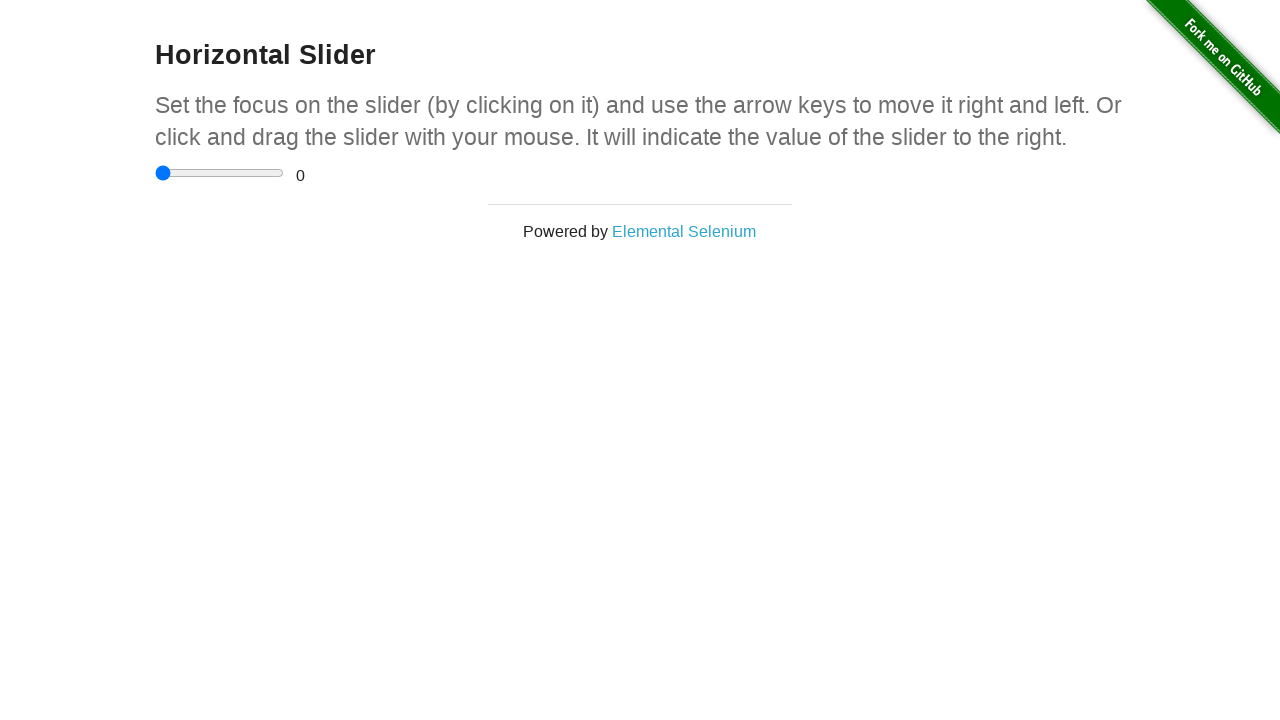

Located horizontal slider element
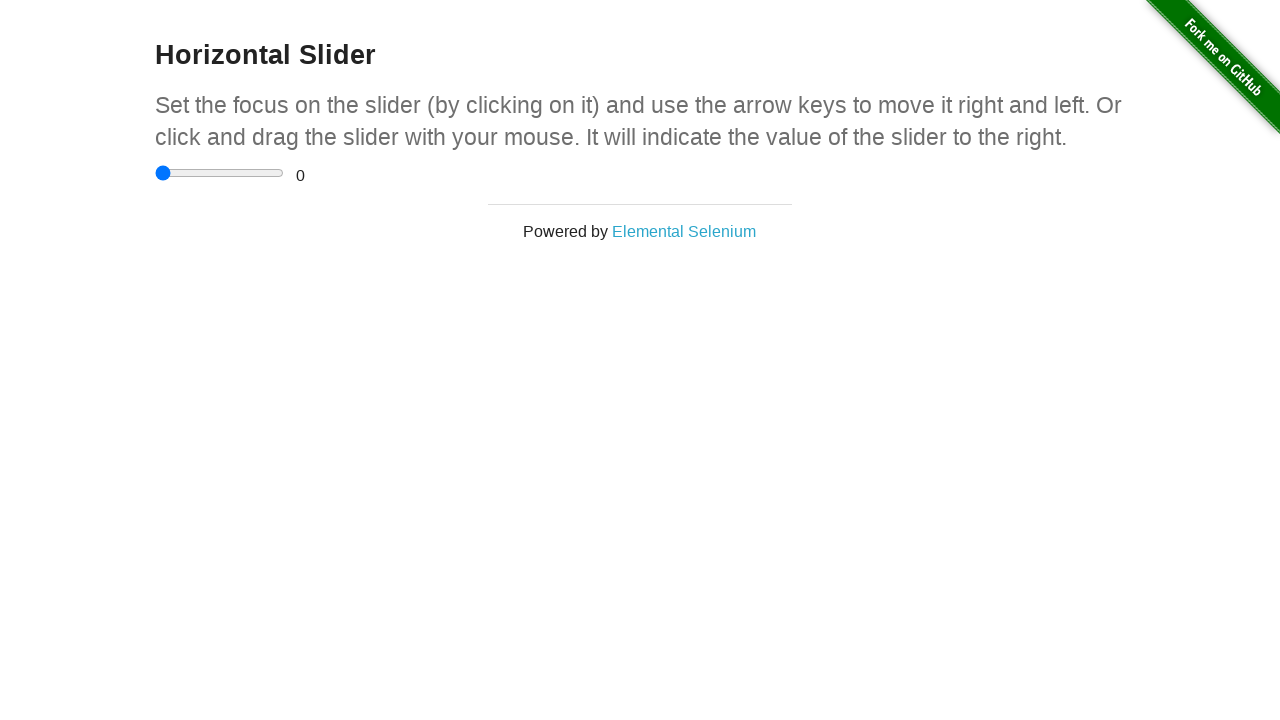

Retrieved bounding box coordinates of the slider
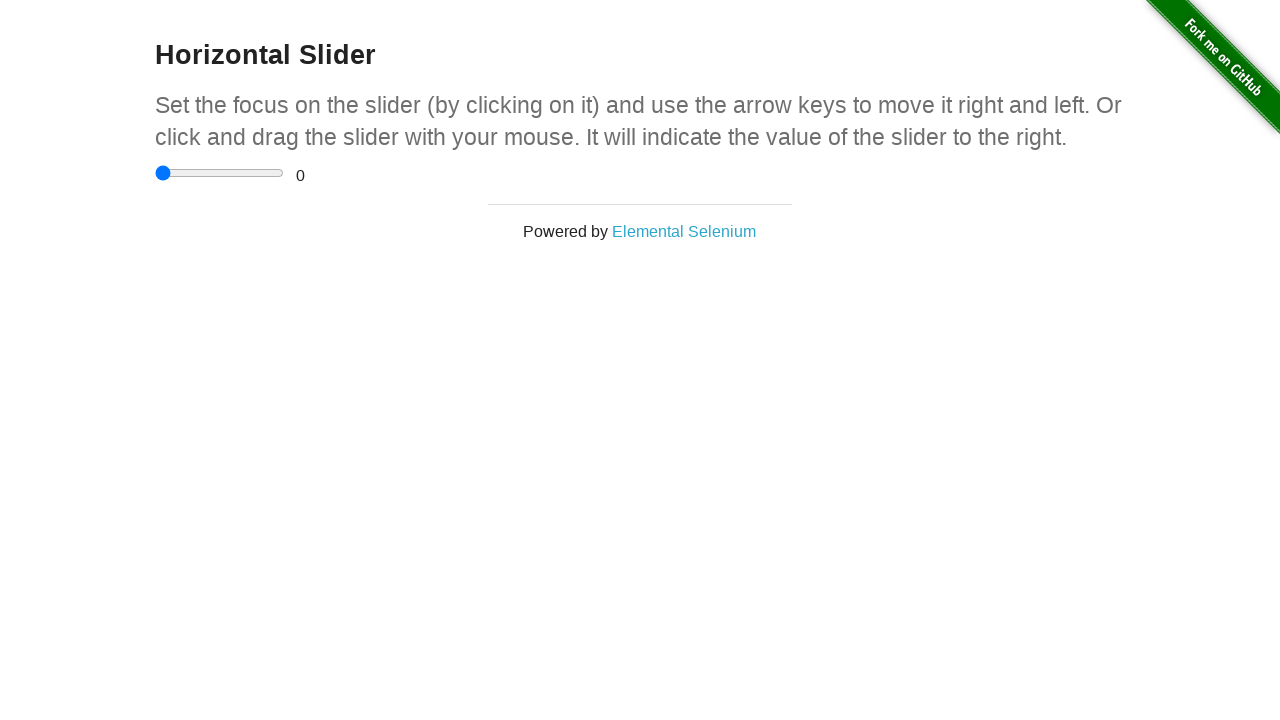

Moved mouse to the center of the slider element at (220, 173)
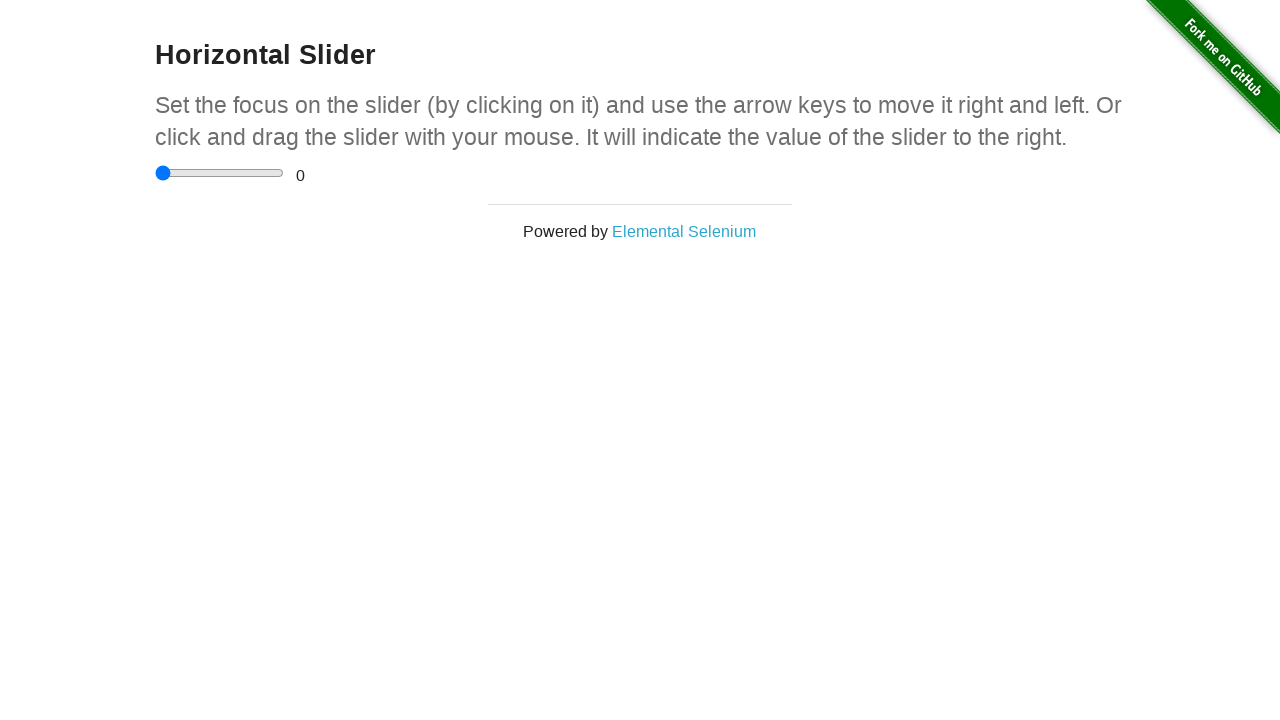

Pressed and held the mouse button down on the slider at (220, 173)
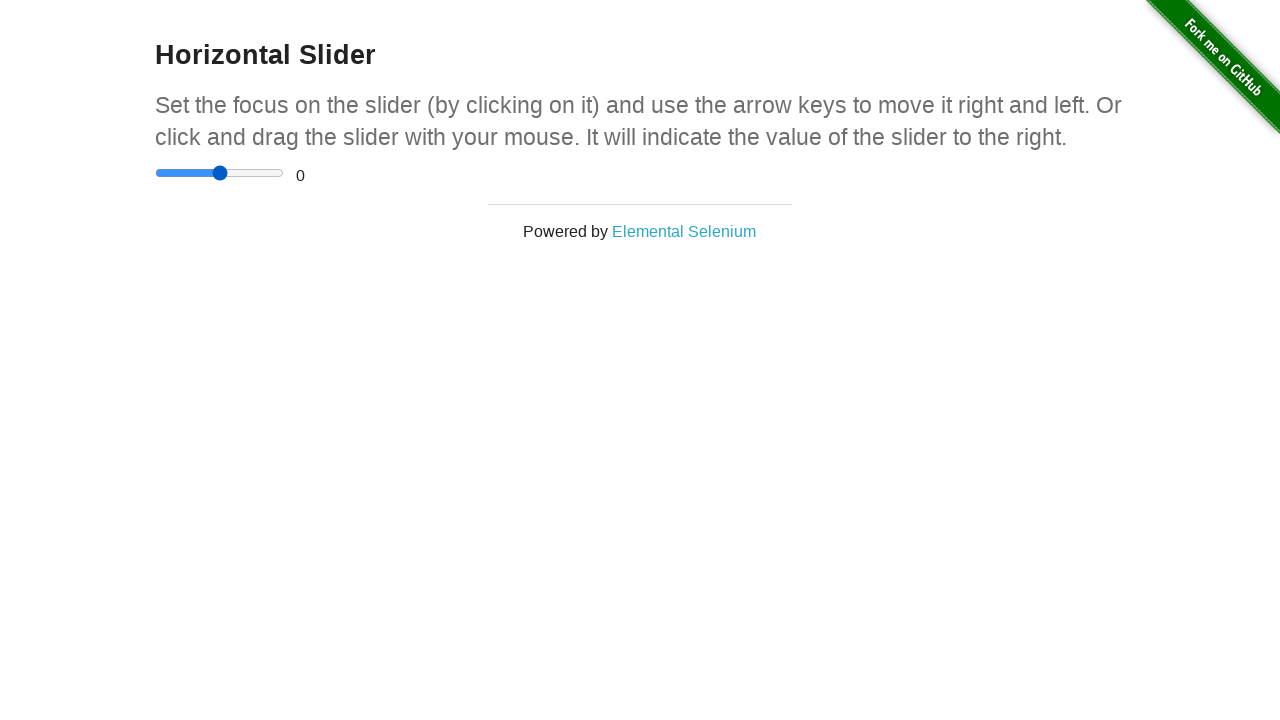

Dragged the slider 10 pixels to the right while holding mouse button at (230, 173)
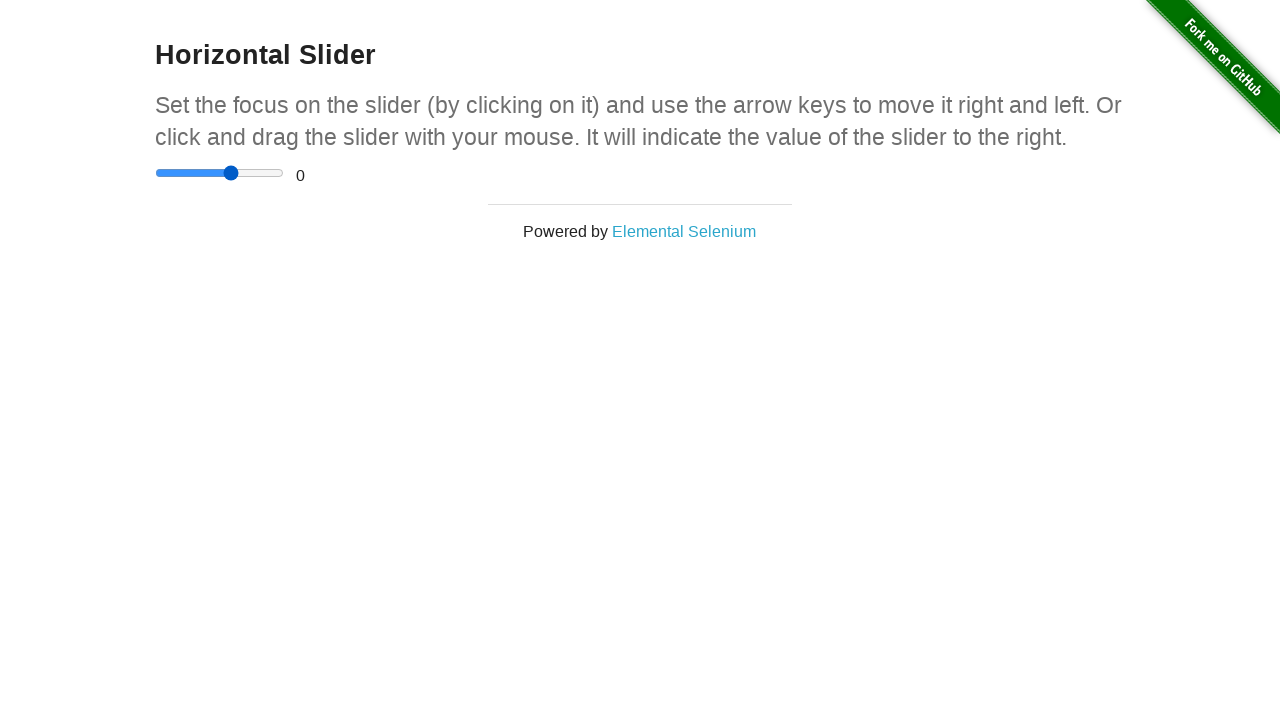

Released the mouse button to complete the slider drag action at (230, 173)
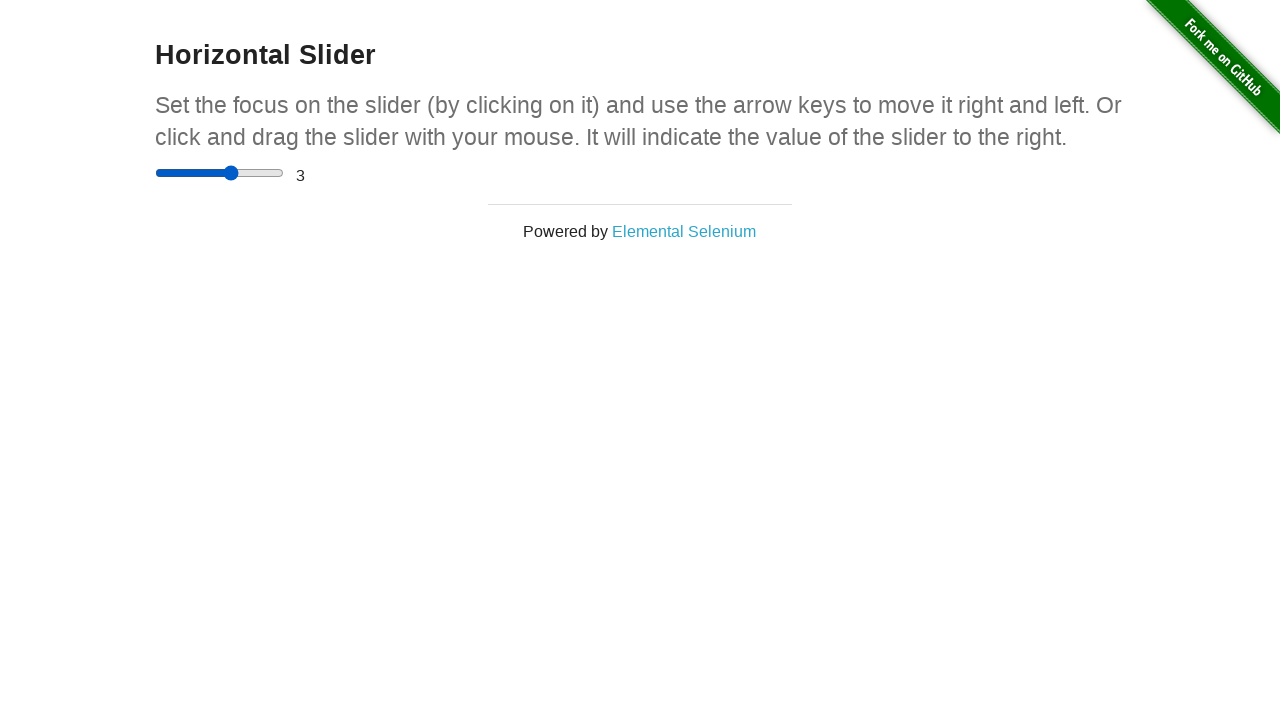

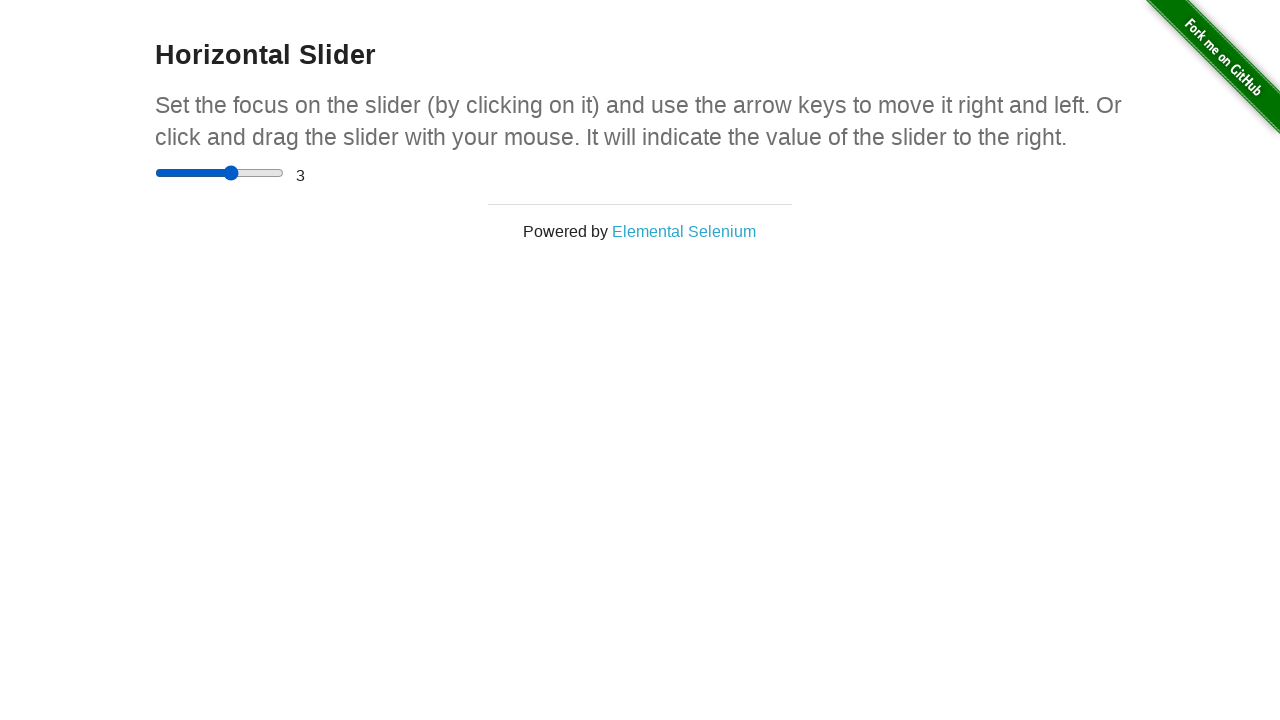